Checks if an element with class 'name' is visible on the page

Starting URL: https://testautomationpractice.blogspot.com/

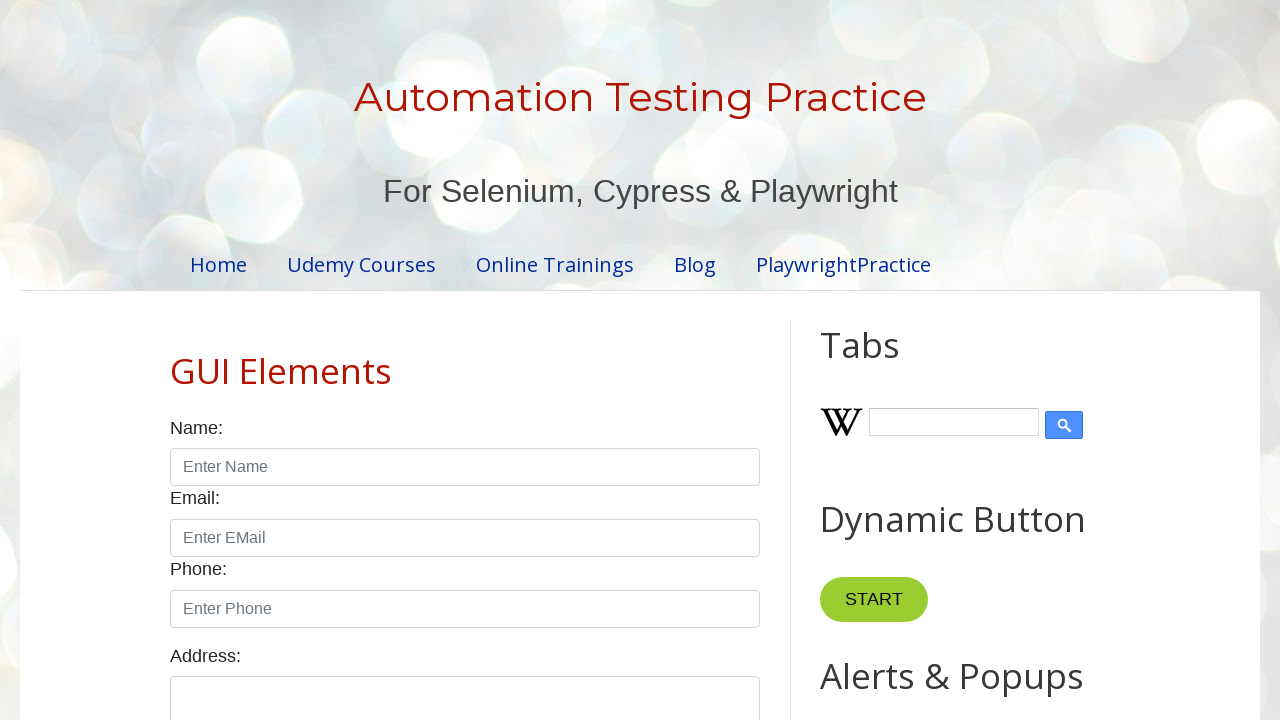

Navigated to test automation practice website
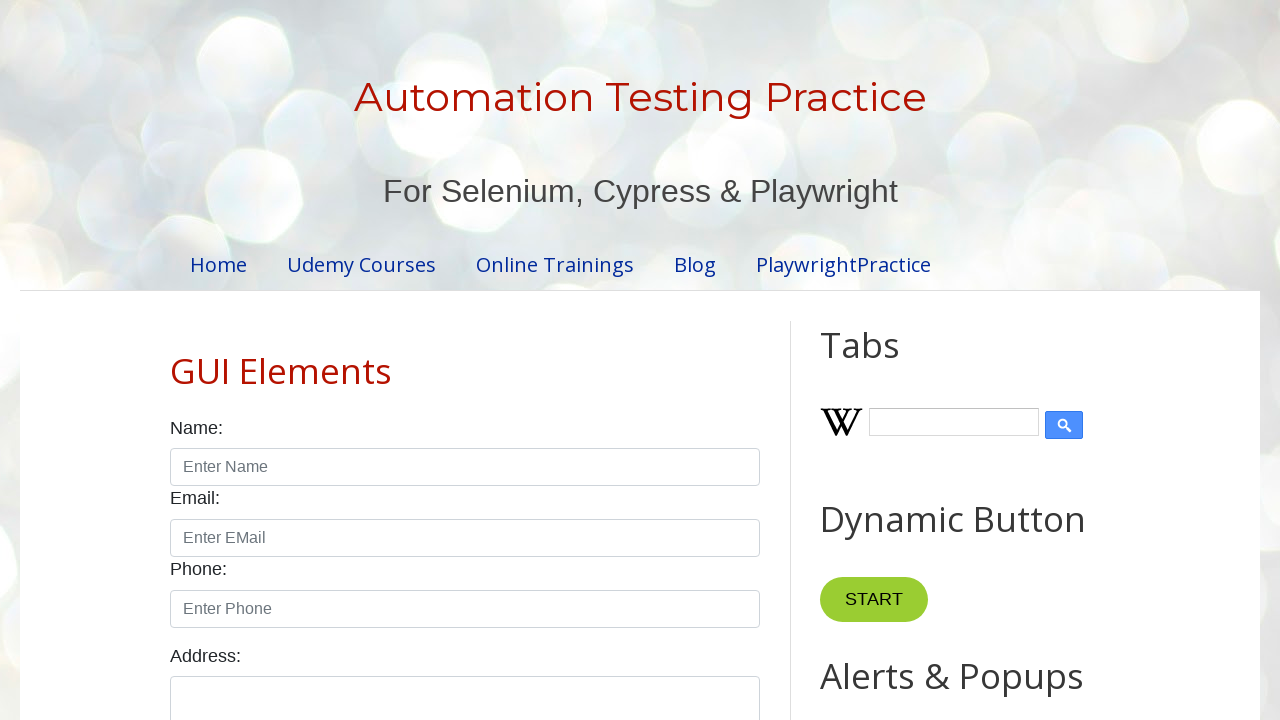

Checked if element with class 'name' is visible
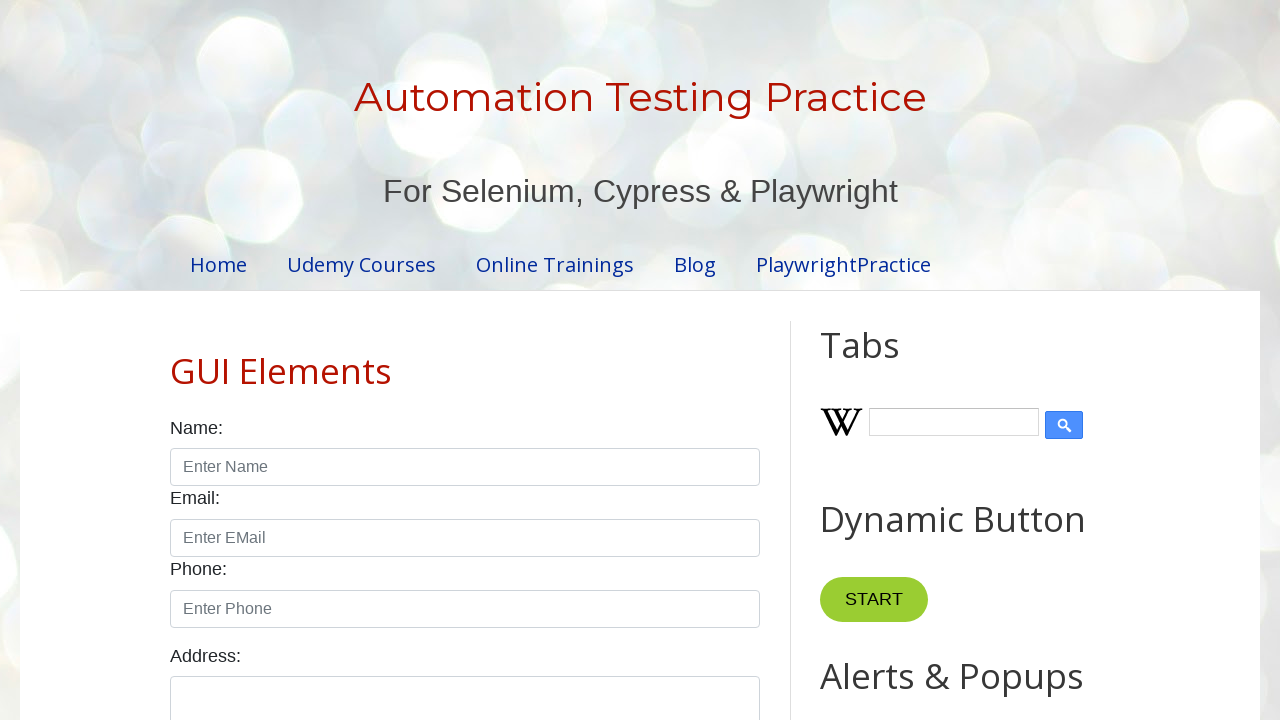

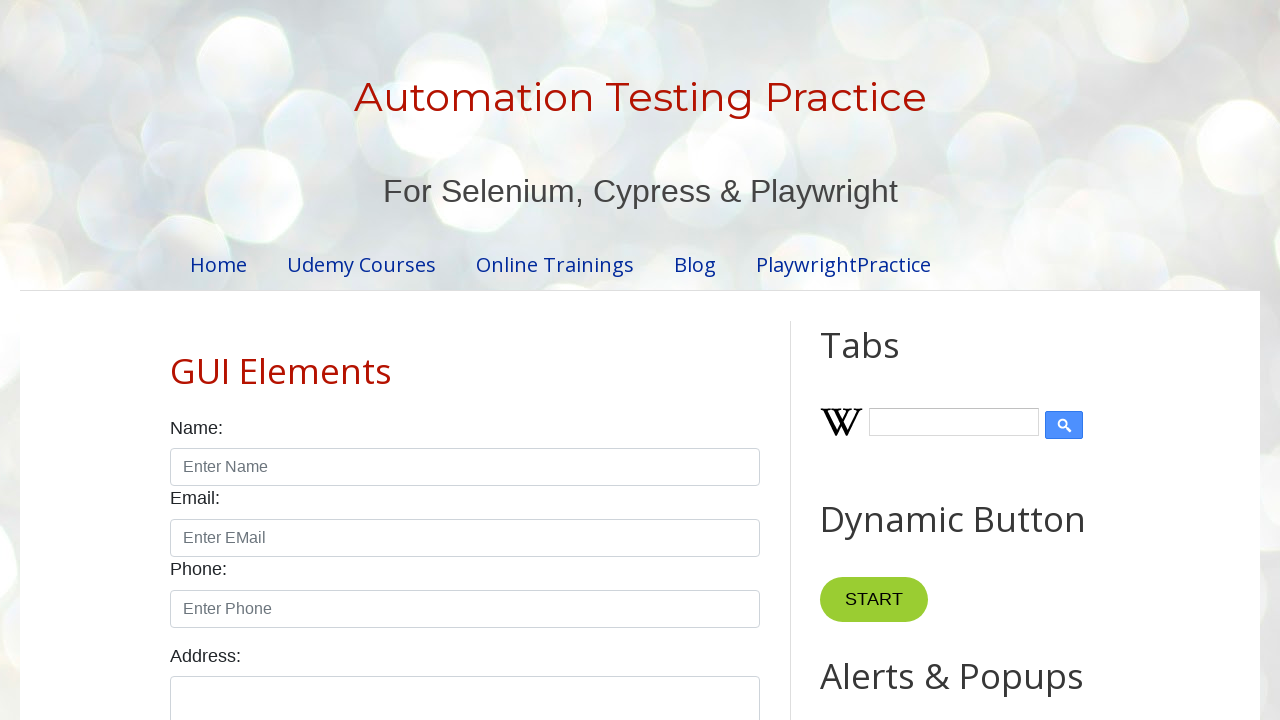